Tests that Clear completed button is hidden when there are no completed items.

Starting URL: https://demo.playwright.dev/todomvc

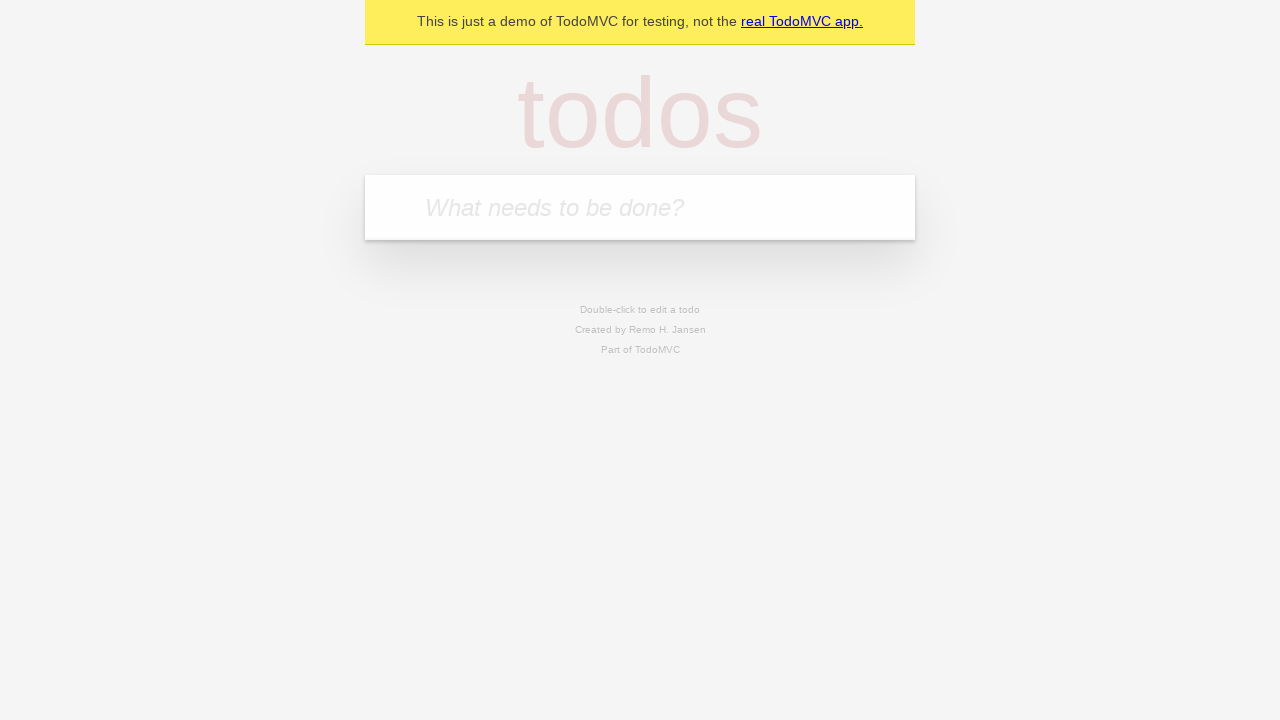

Filled input field with 'buy some cheese' on internal:attr=[placeholder="What needs to be done?"i]
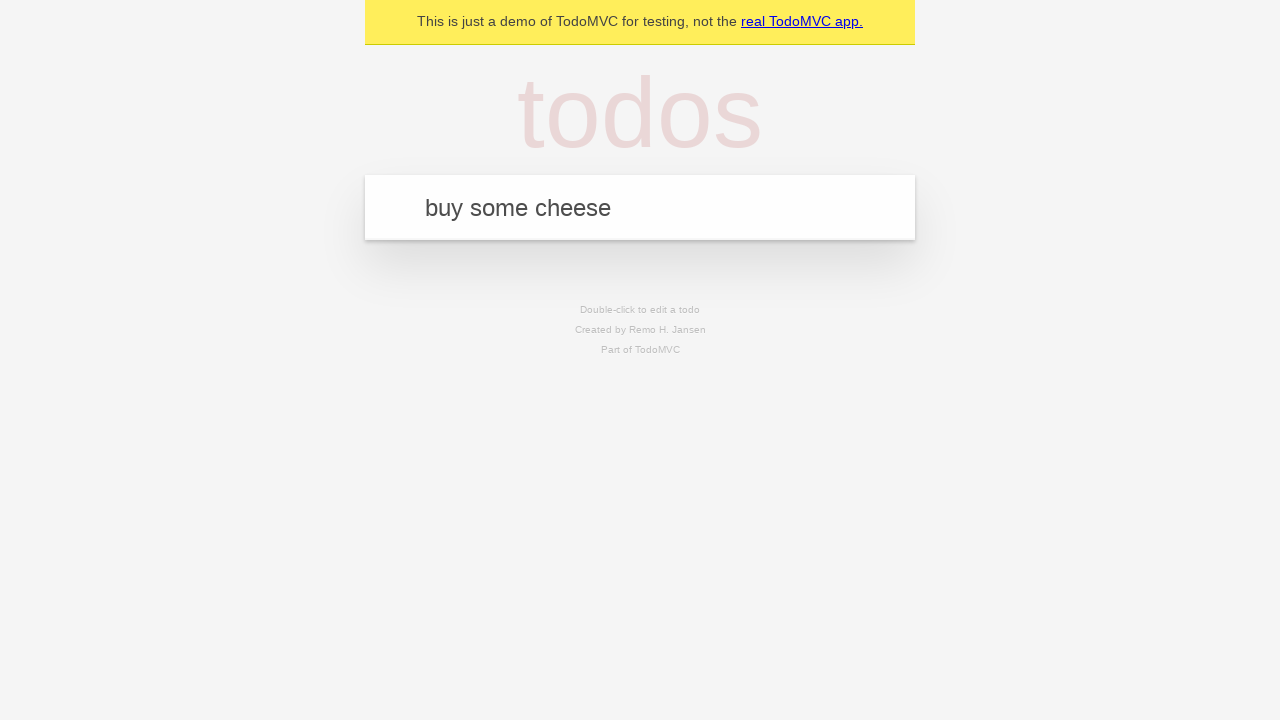

Pressed Enter to add 'buy some cheese' todo on internal:attr=[placeholder="What needs to be done?"i]
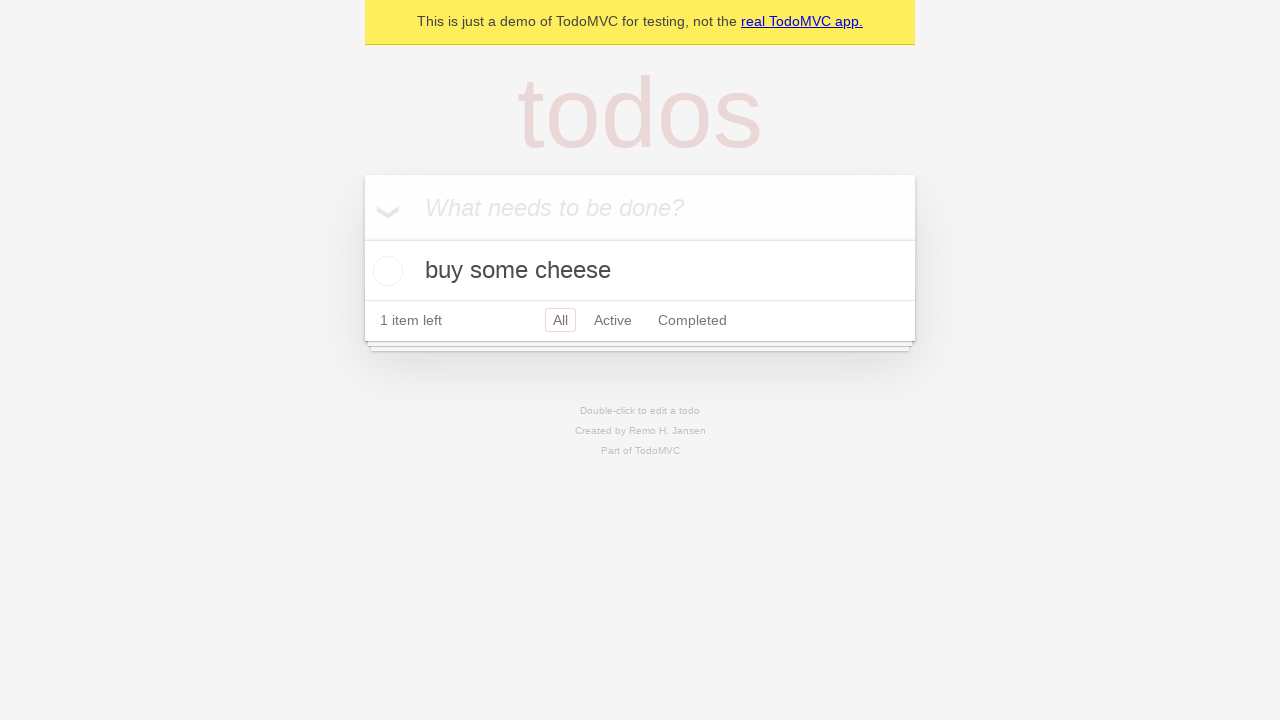

Filled input field with 'feed the cat' on internal:attr=[placeholder="What needs to be done?"i]
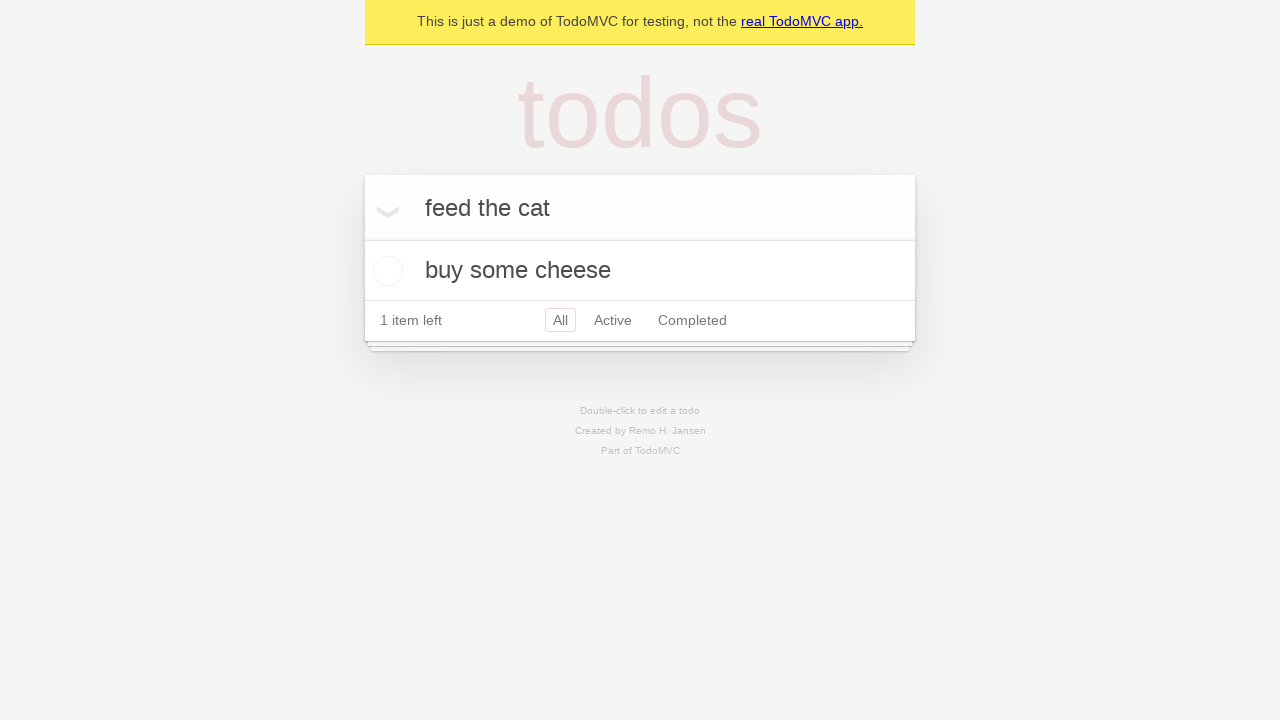

Pressed Enter to add 'feed the cat' todo on internal:attr=[placeholder="What needs to be done?"i]
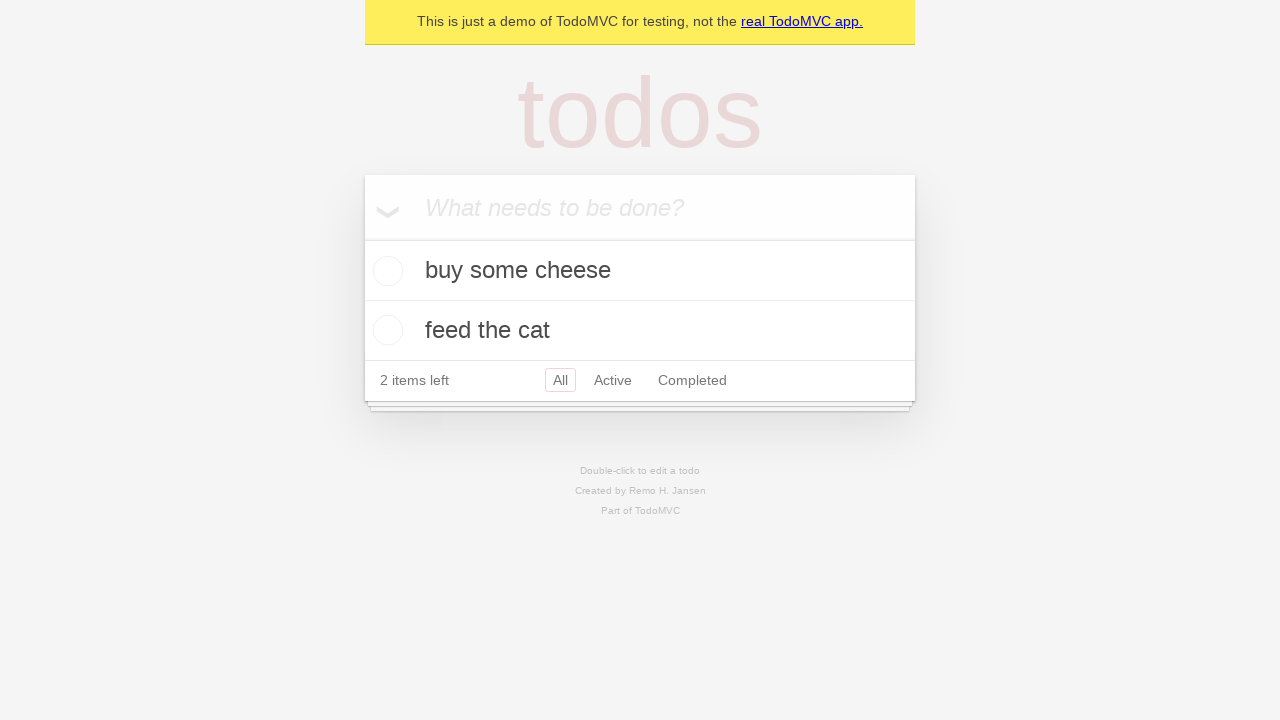

Filled input field with 'book a doctors appointment' on internal:attr=[placeholder="What needs to be done?"i]
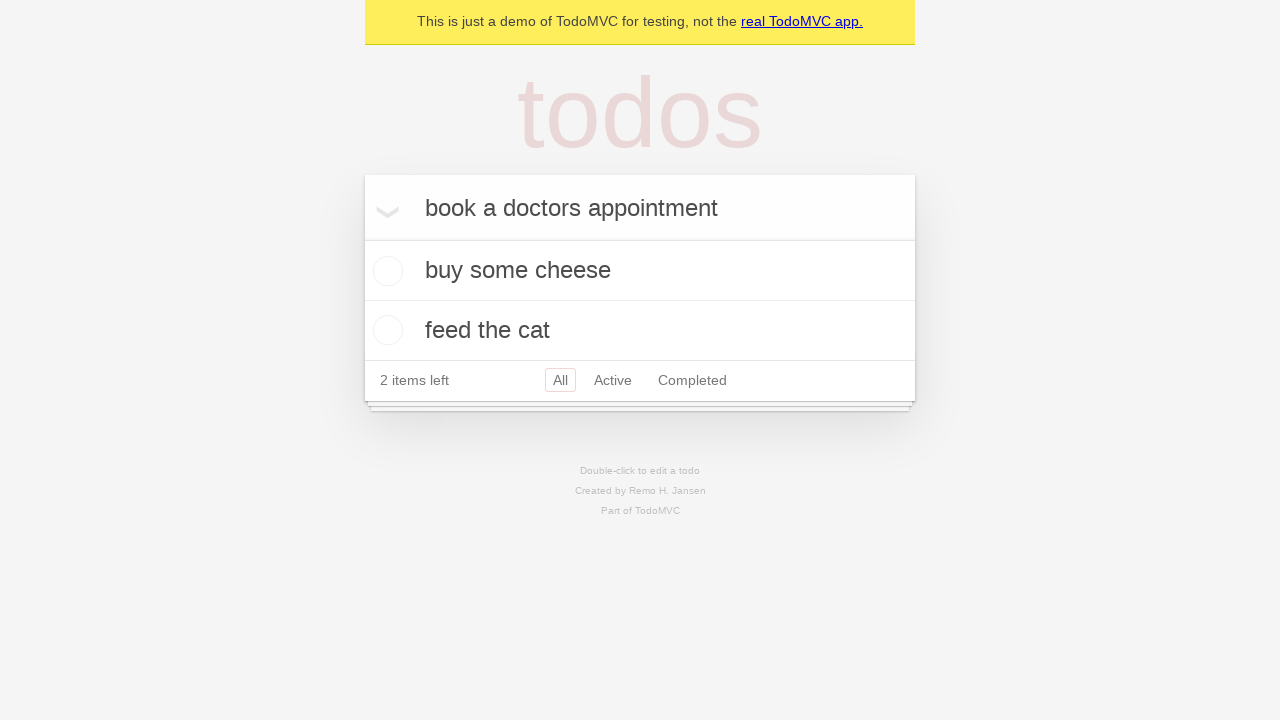

Pressed Enter to add 'book a doctors appointment' todo on internal:attr=[placeholder="What needs to be done?"i]
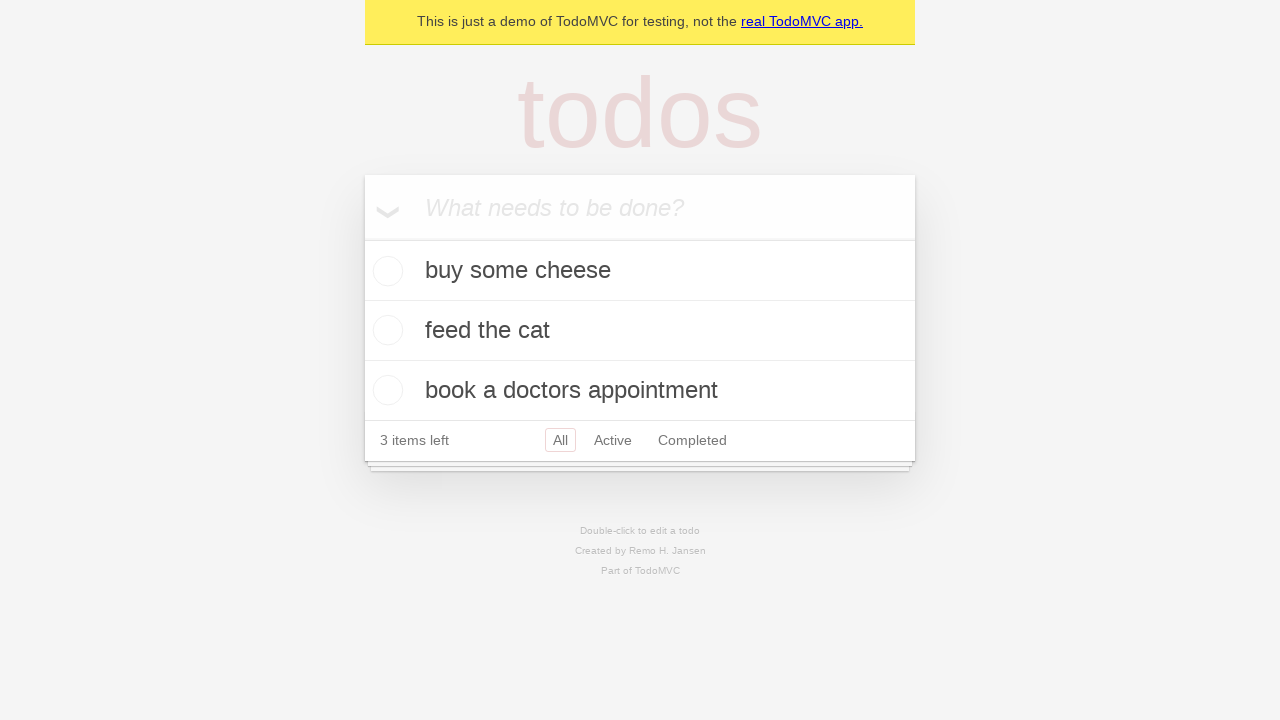

Checked the first todo item as completed at (385, 271) on .todo-list li .toggle >> nth=0
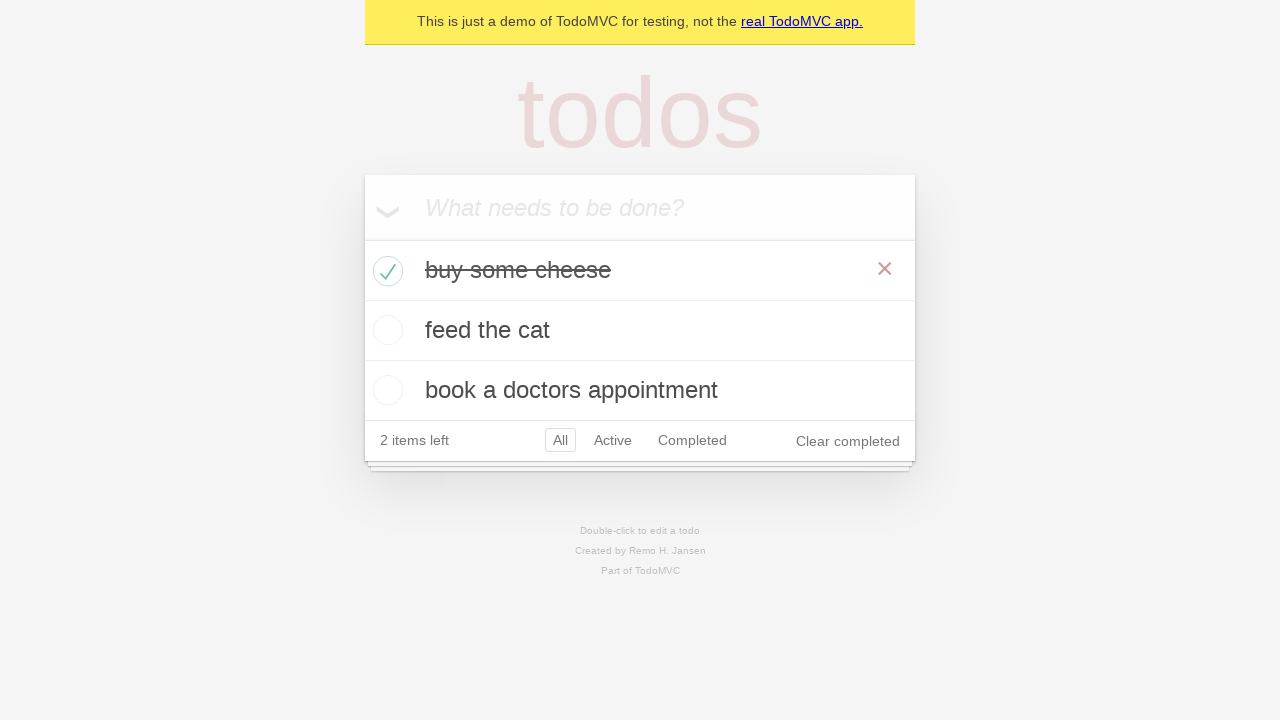

Clicked 'Clear completed' button to remove completed item at (848, 441) on internal:role=button[name="Clear completed"i]
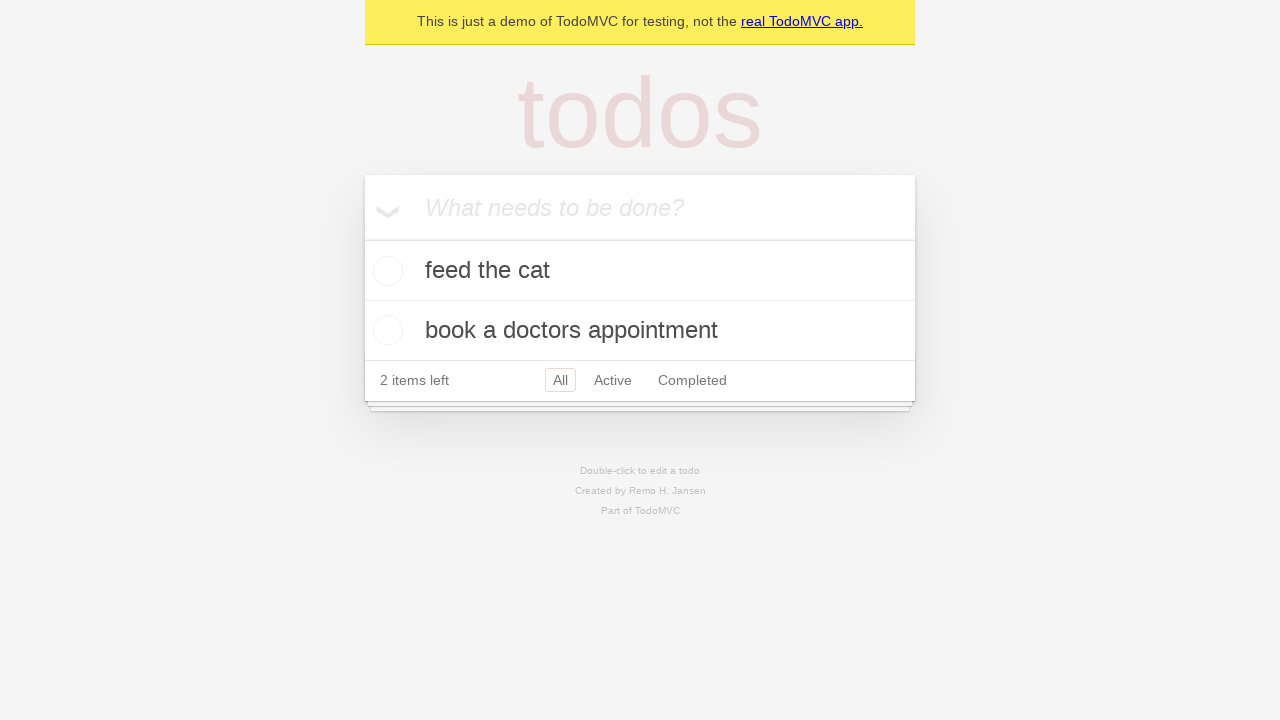

Verified that 'Clear completed' button is hidden when there are no completed items
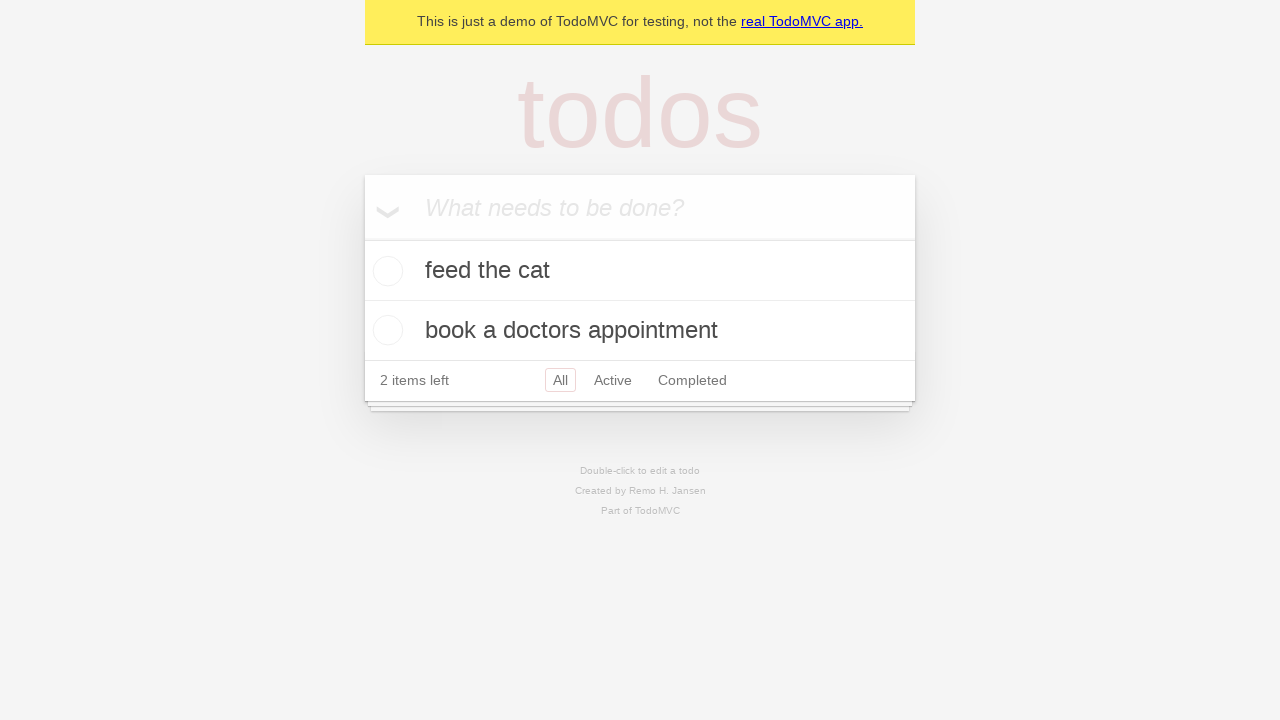

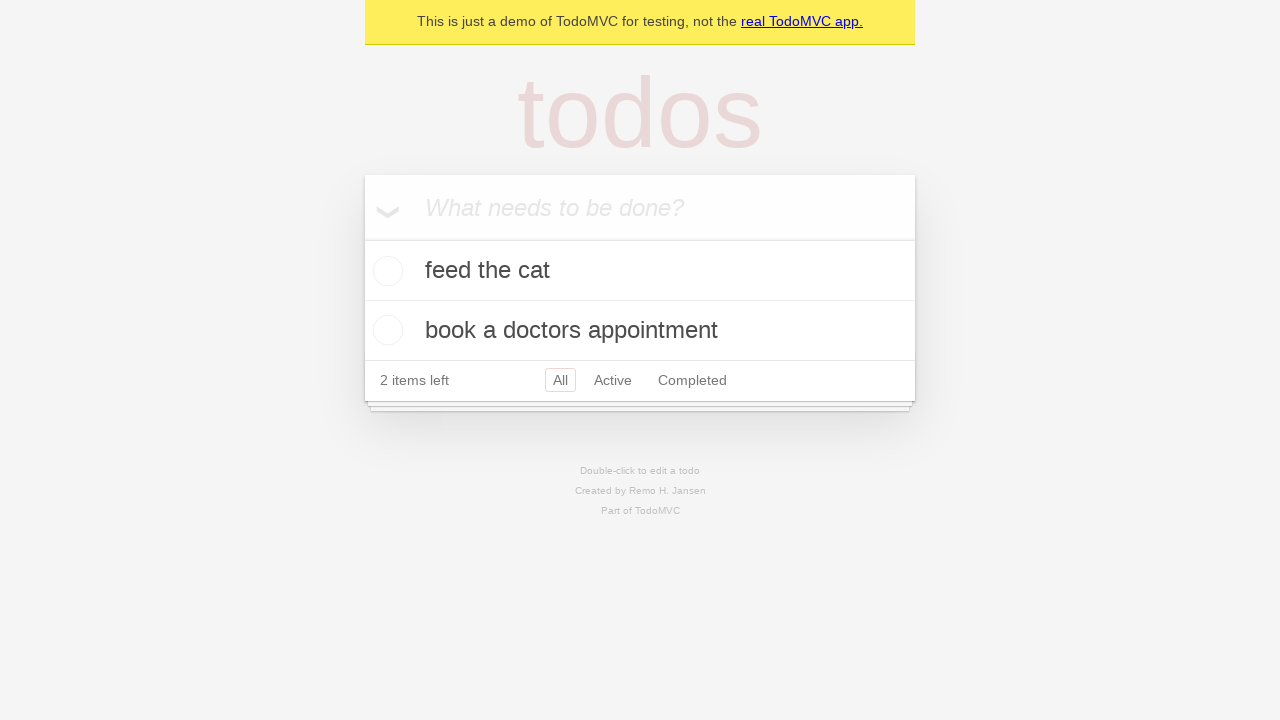